Tests selecting an option from a dropdown select element by choosing the option with value "1"

Starting URL: https://suninjuly.github.io/selects1.html

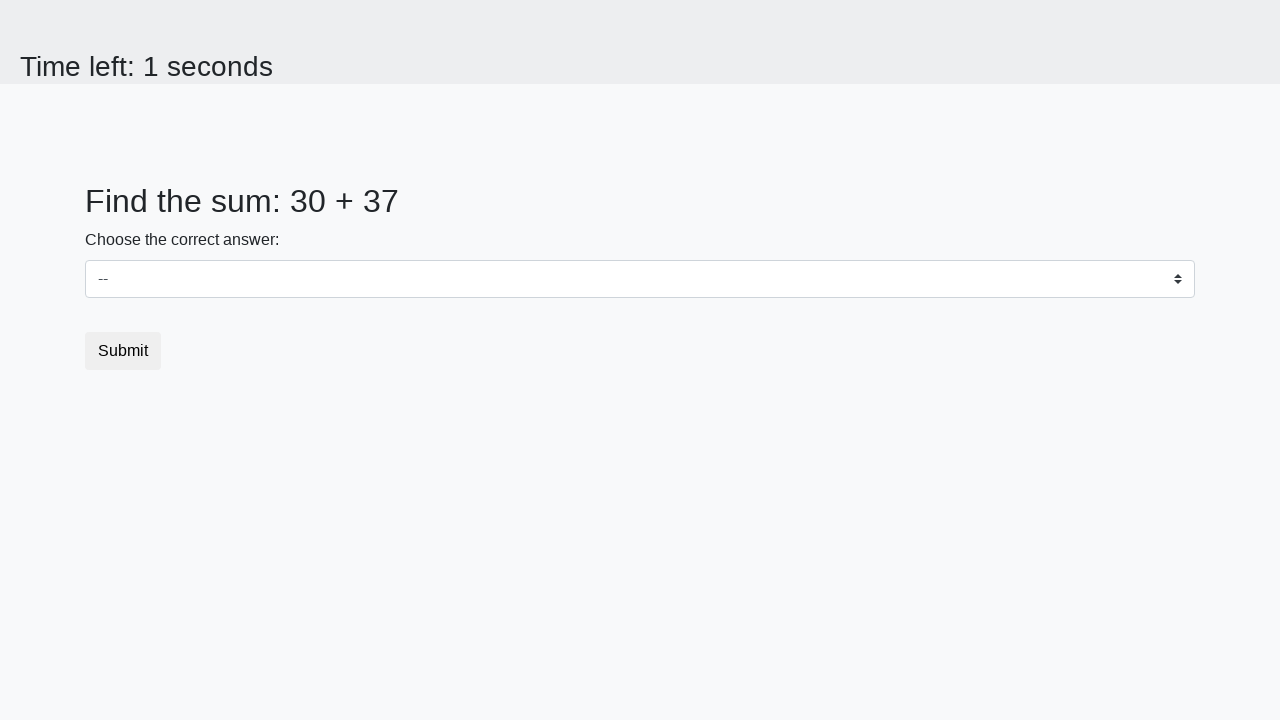

Navigated to selects1 test page
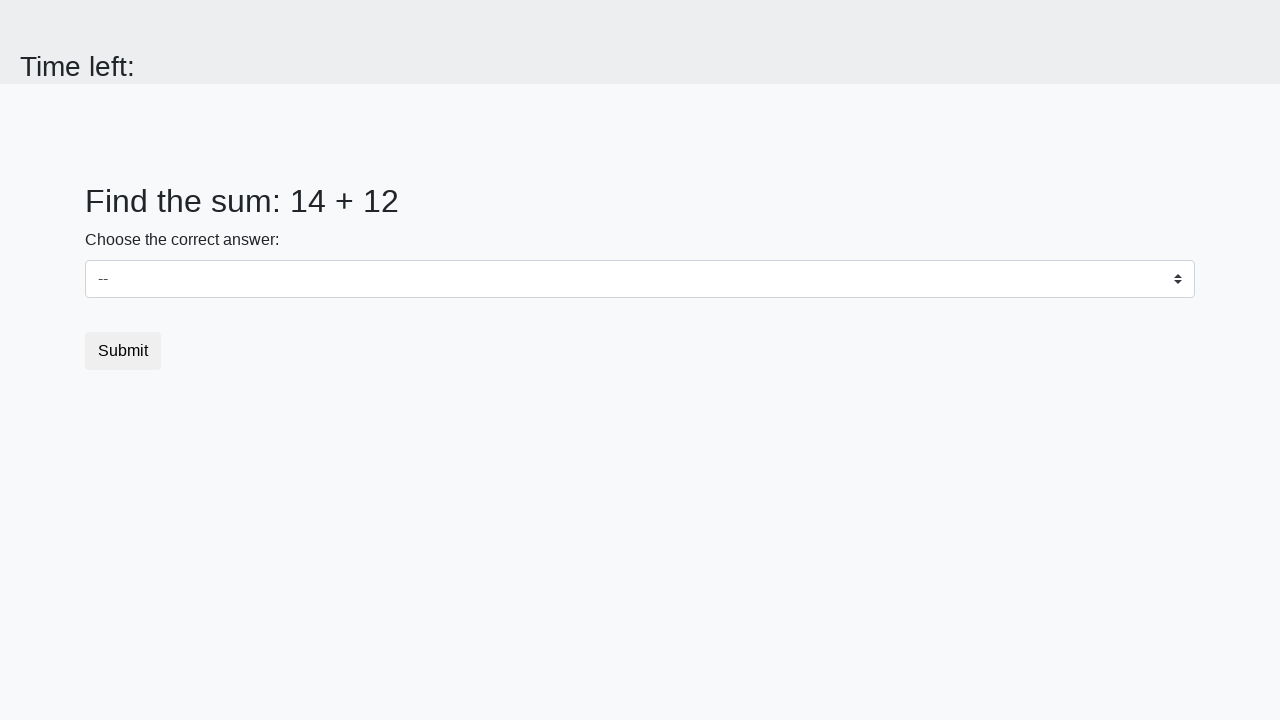

Selected option with value '1' from dropdown on select
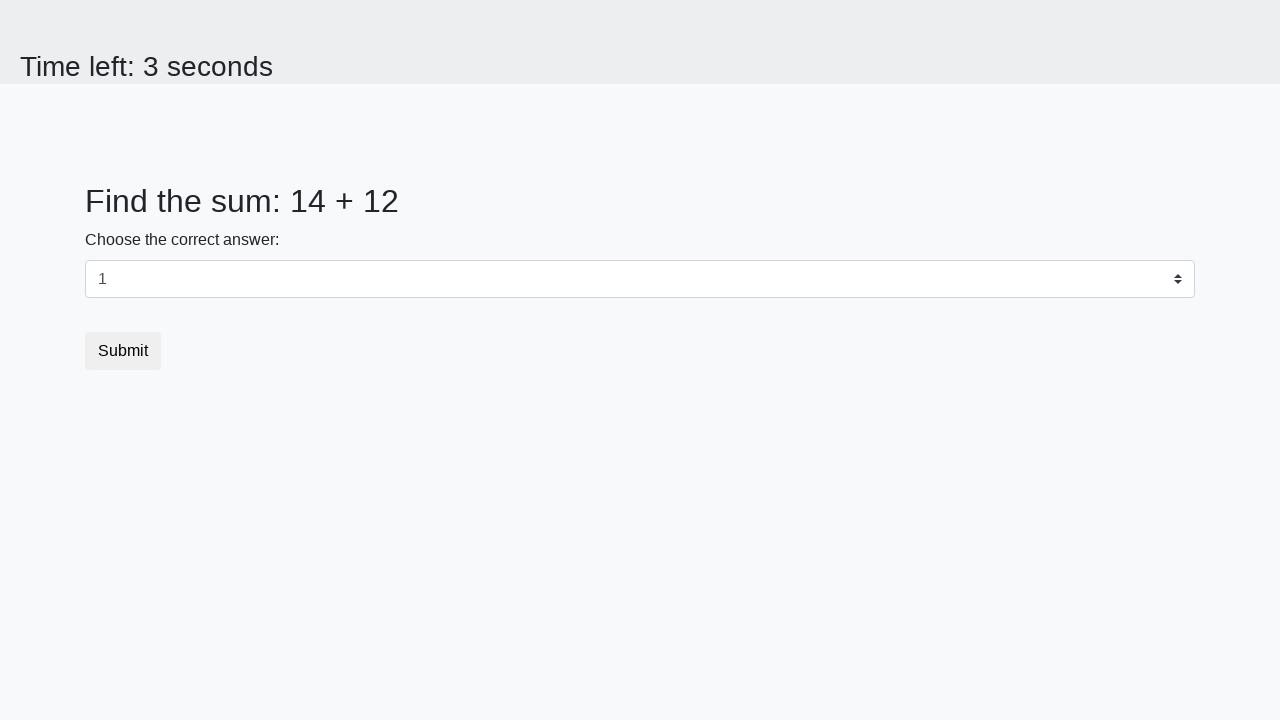

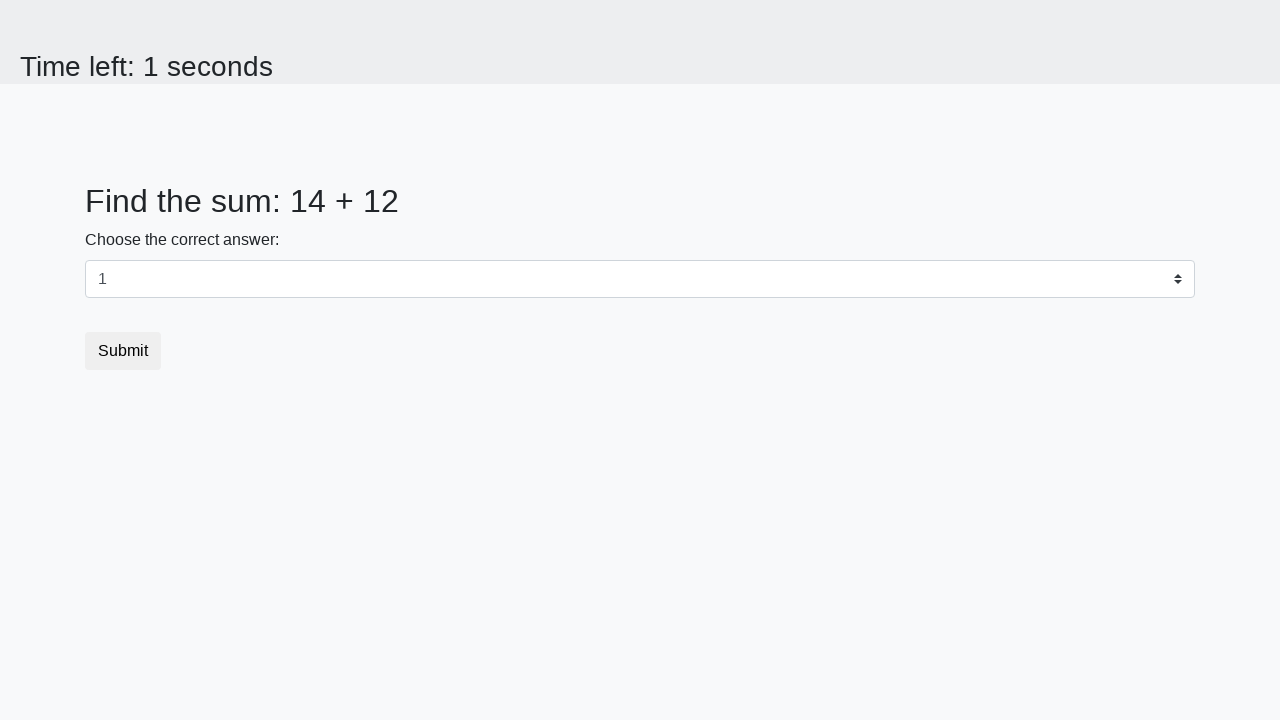